Tests adding and removing elements on a page by clicking the add button and then the remove button, with screenshots taken after each action.

Starting URL: https://the-internet.herokuapp.com/add_remove_elements/

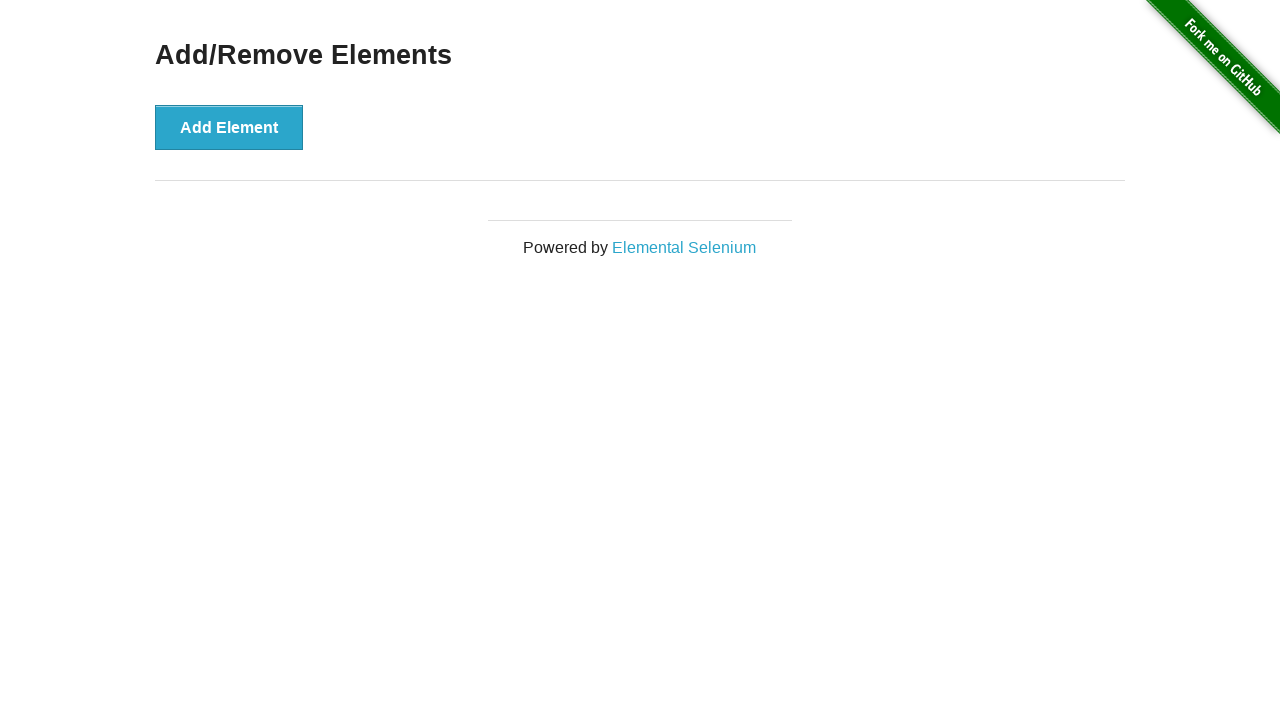

Clicked the 'Add Element' button at (229, 127) on button[onclick='addElement()']
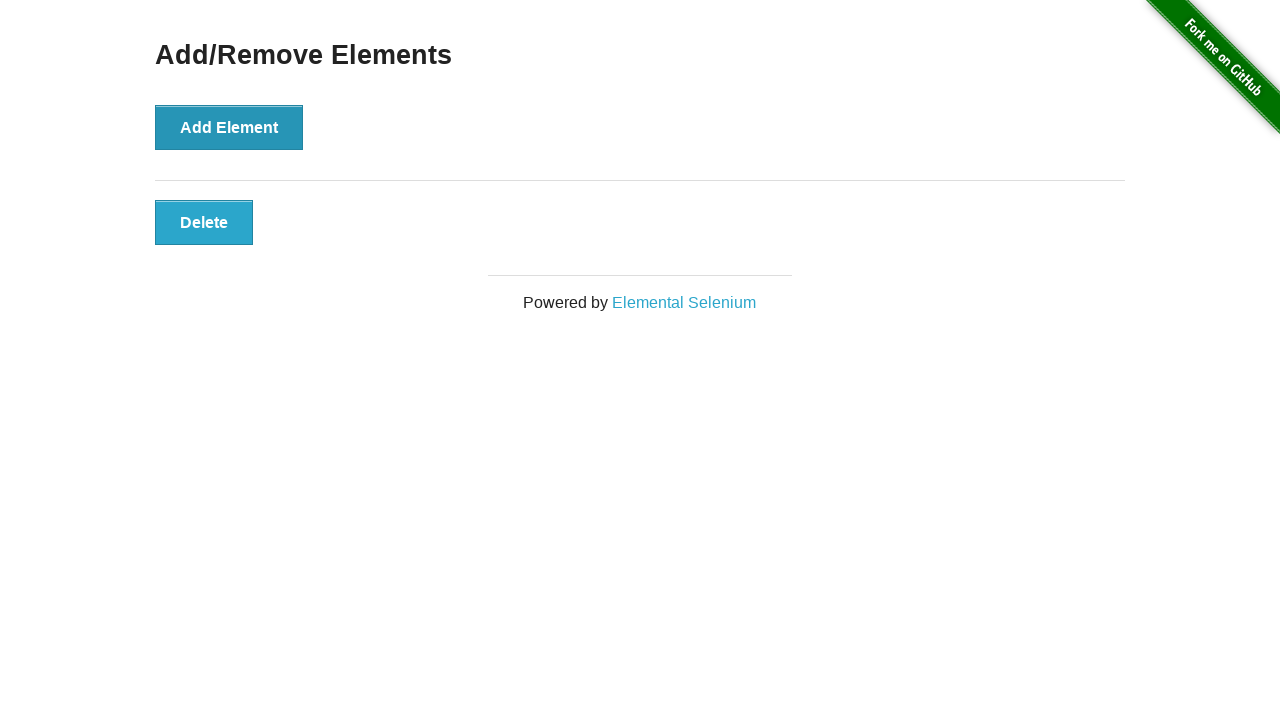

Delete button appeared after adding element
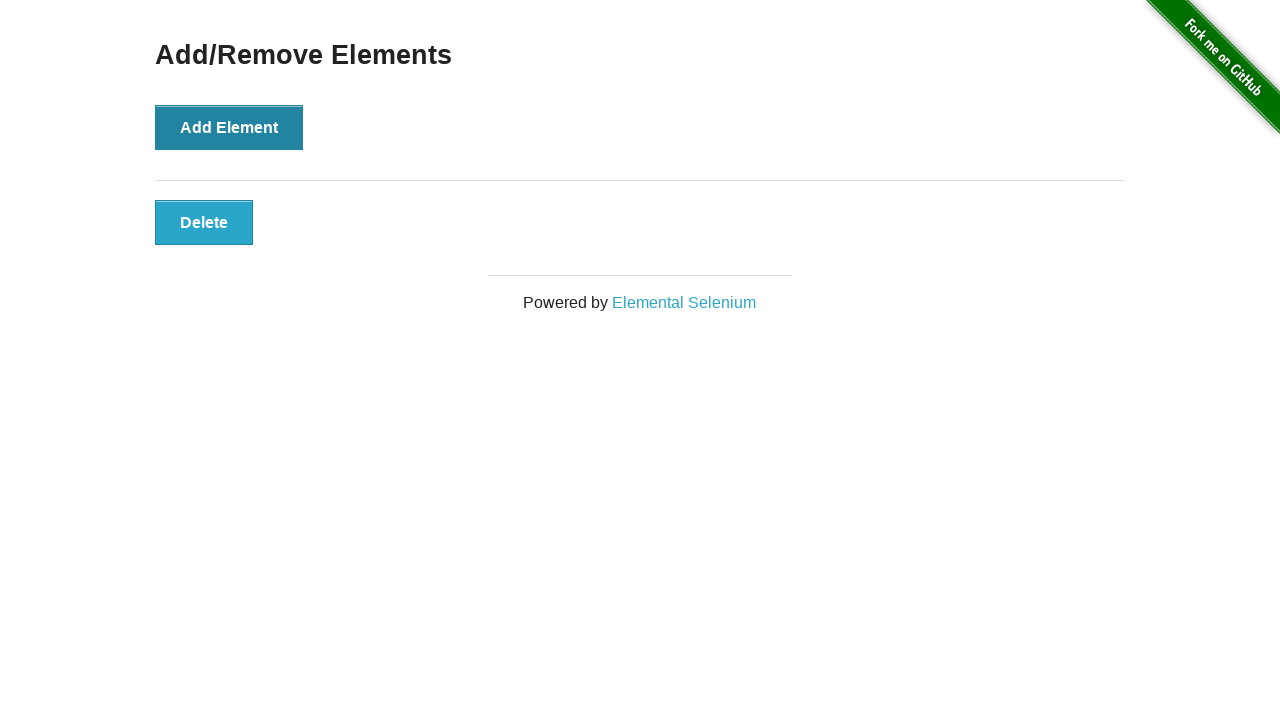

Clicked the delete button to remove the element at (204, 222) on button.added-manually
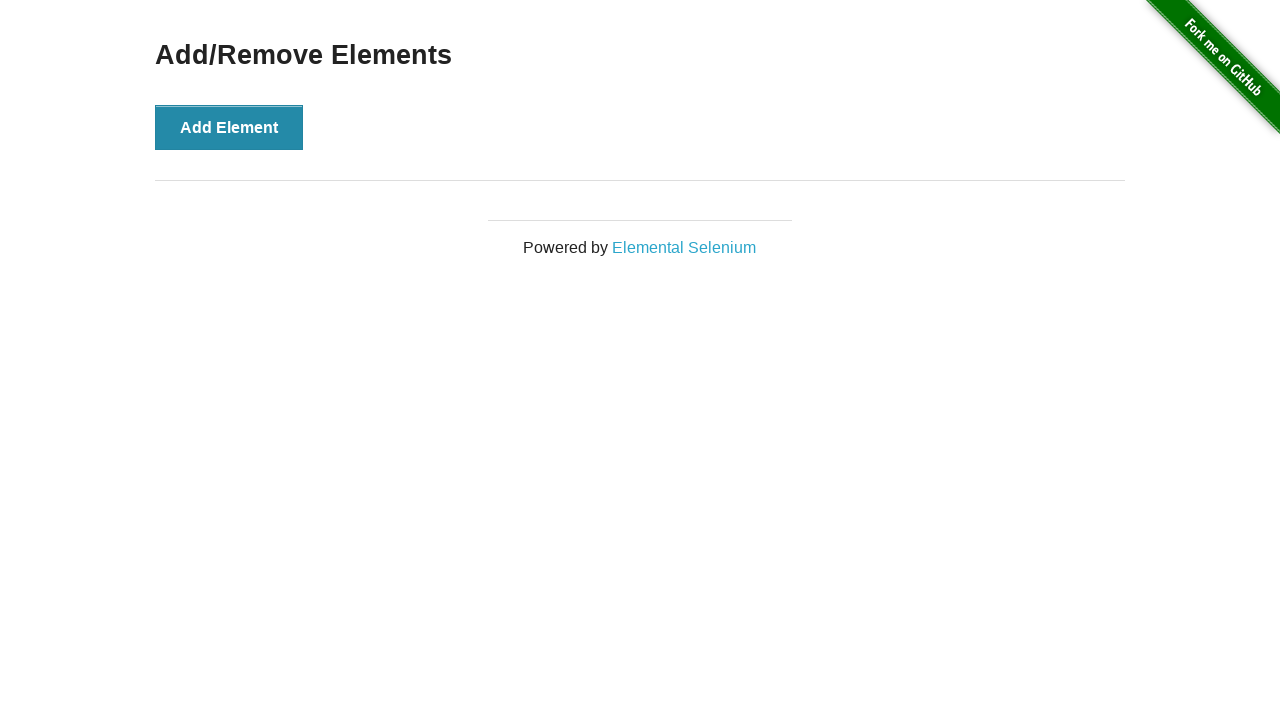

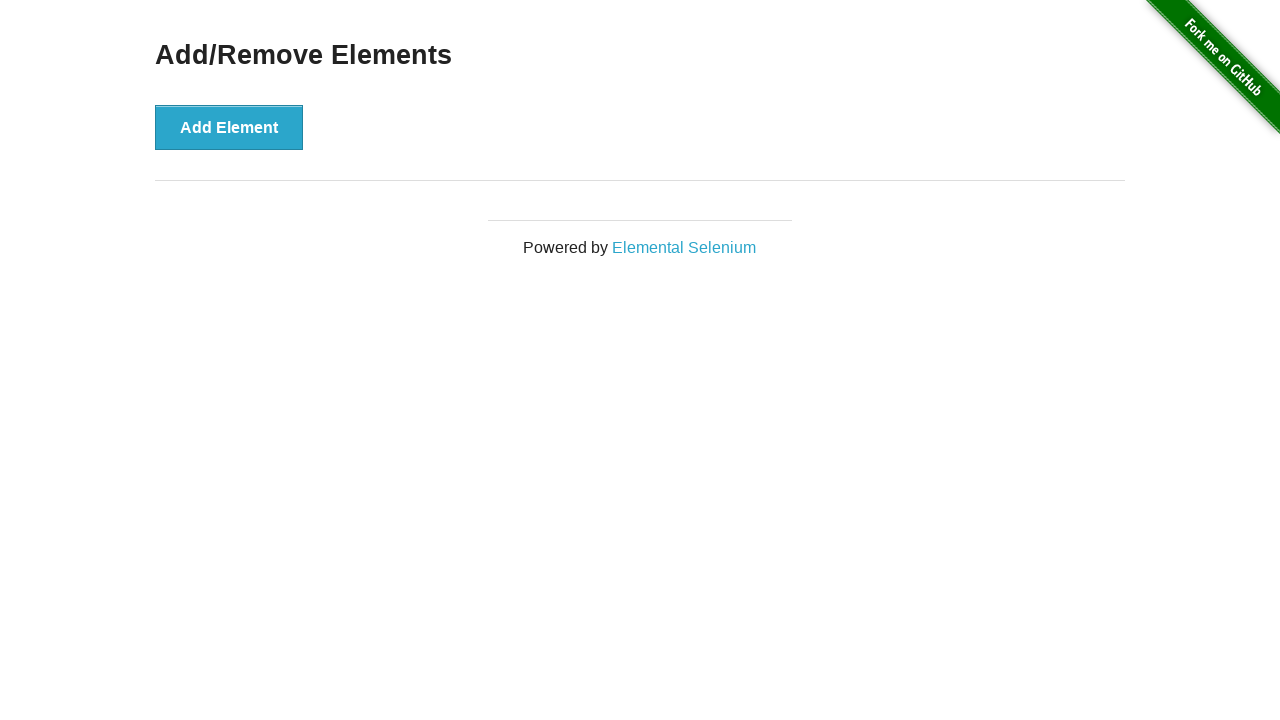